Tests file upload functionality by uploading a file and verifying the success message is displayed

Starting URL: https://the-internet.herokuapp.com/upload

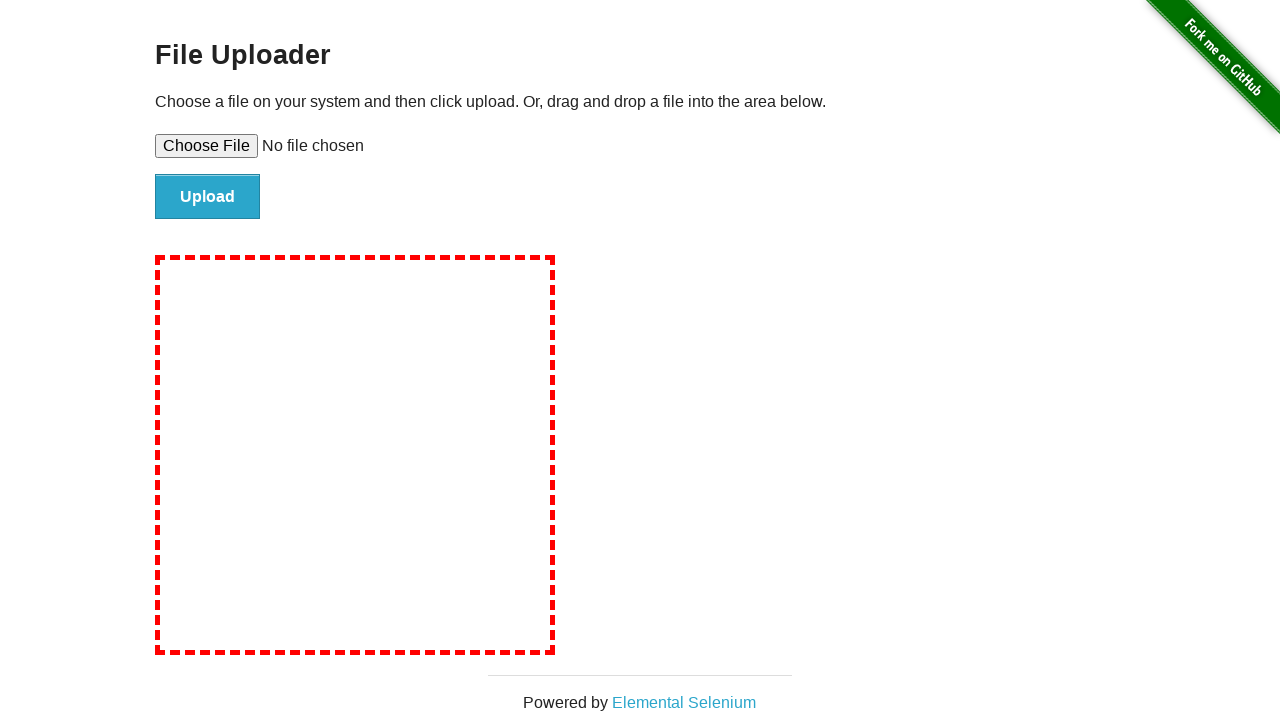

Created temporary test file for upload
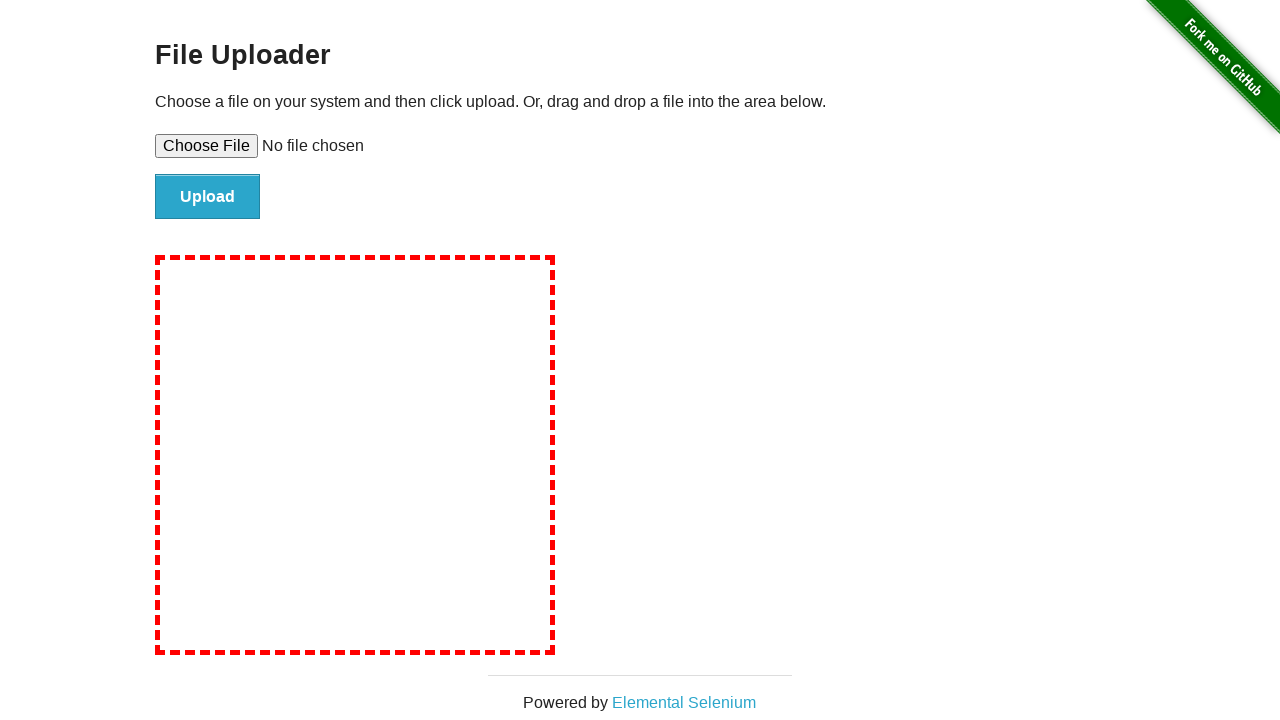

Selected file for upload via file input element
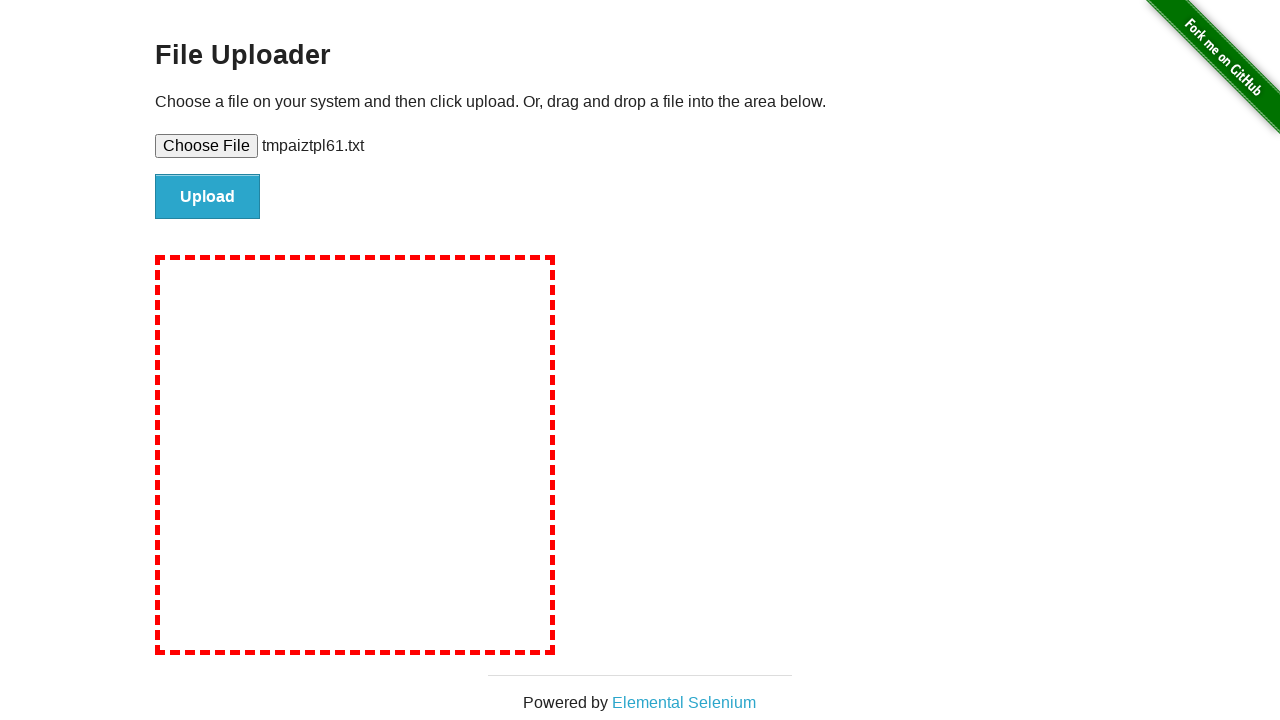

Clicked upload button to submit file at (208, 197) on #file-submit
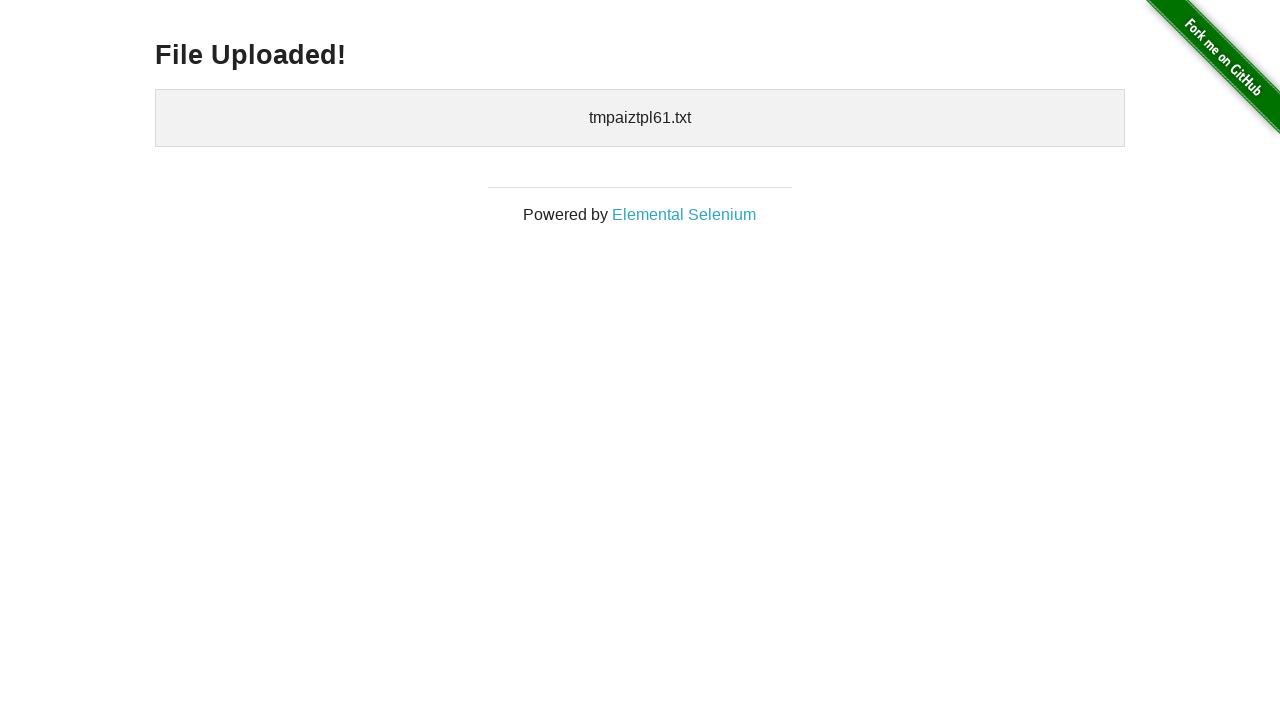

Success message displayed after file upload
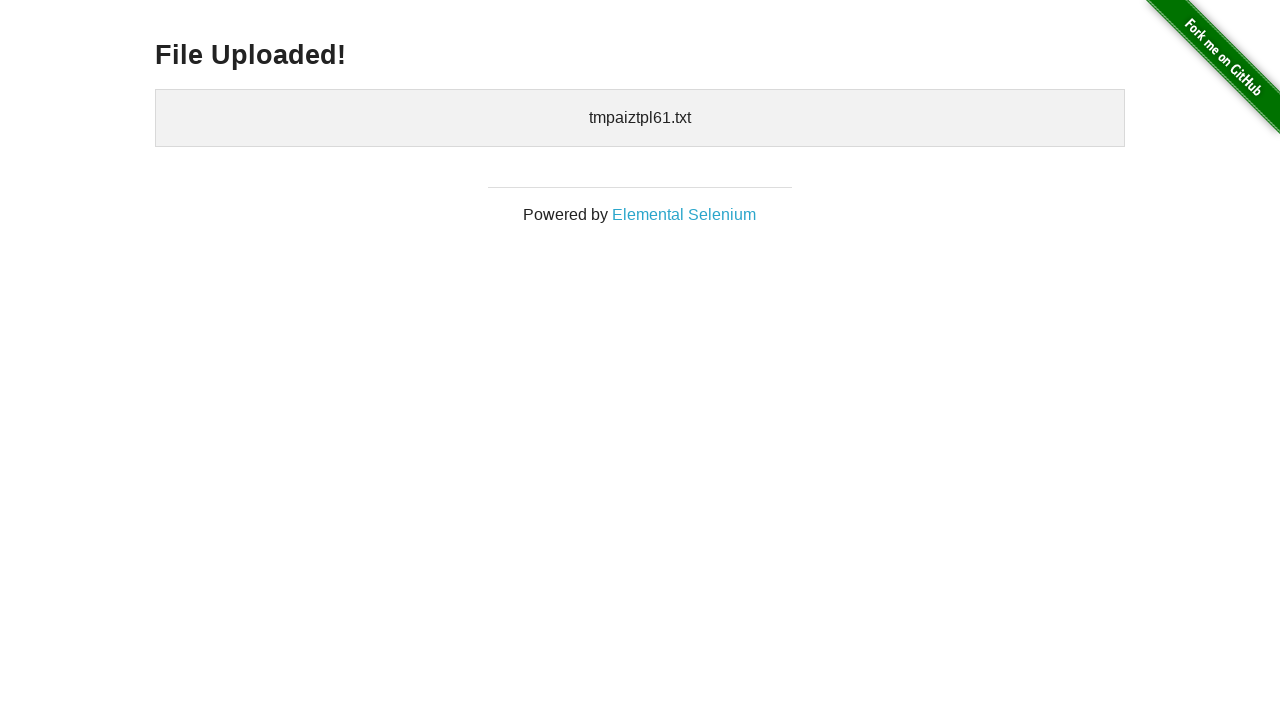

Cleaned up temporary test file
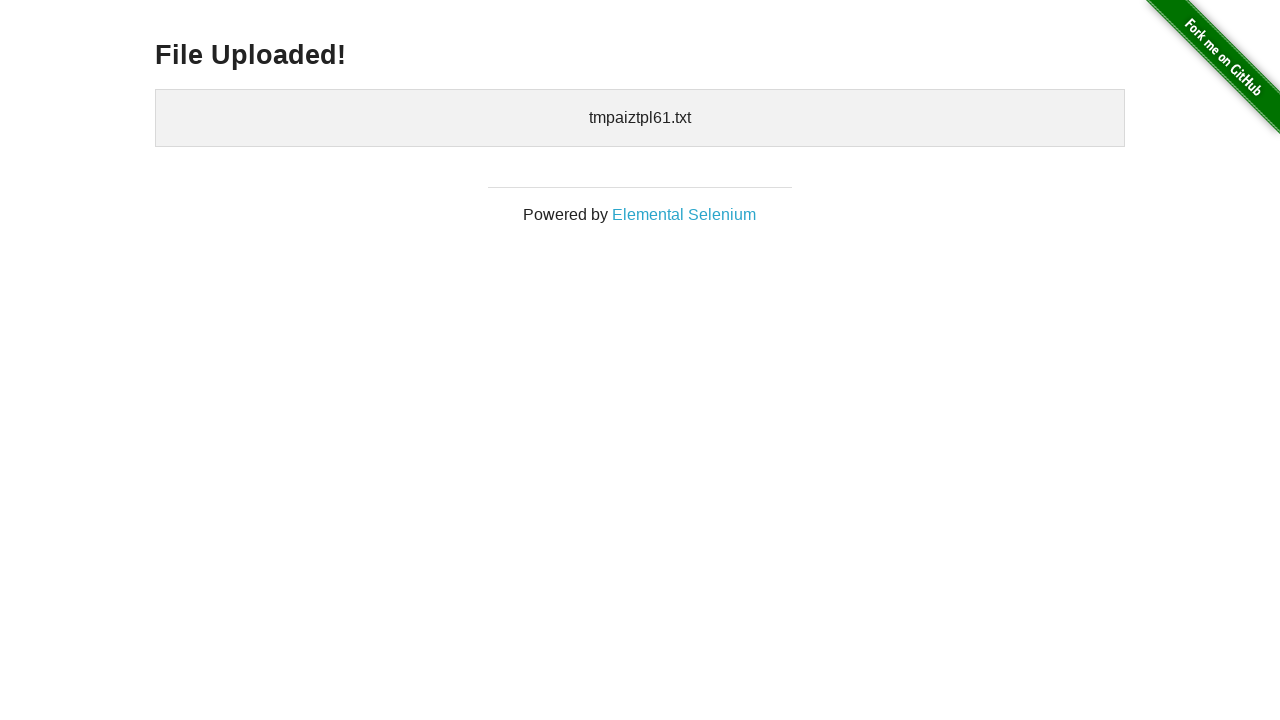

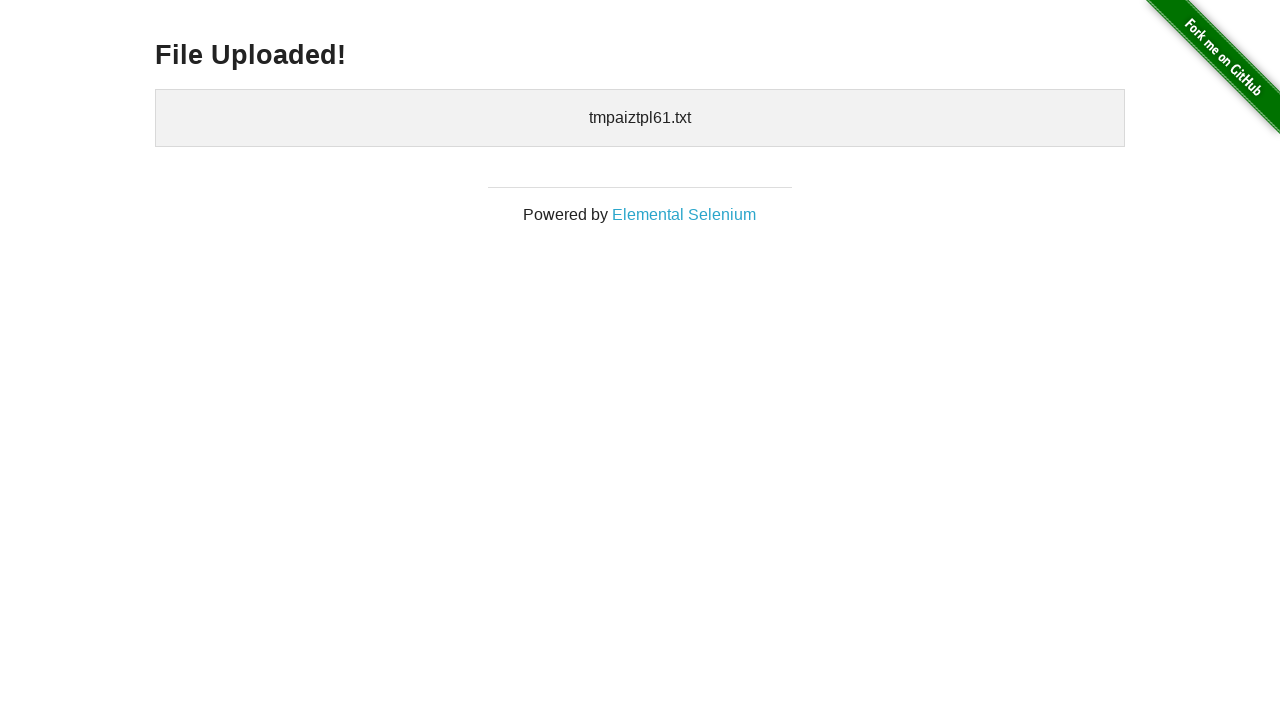